Navigates to MoneyControl stock market statistics page and verifies that the dynamic table with top gainers (BSE) loads properly with rows and columns visible.

Starting URL: https://www.moneycontrol.com/stocks/marketstats/index.php

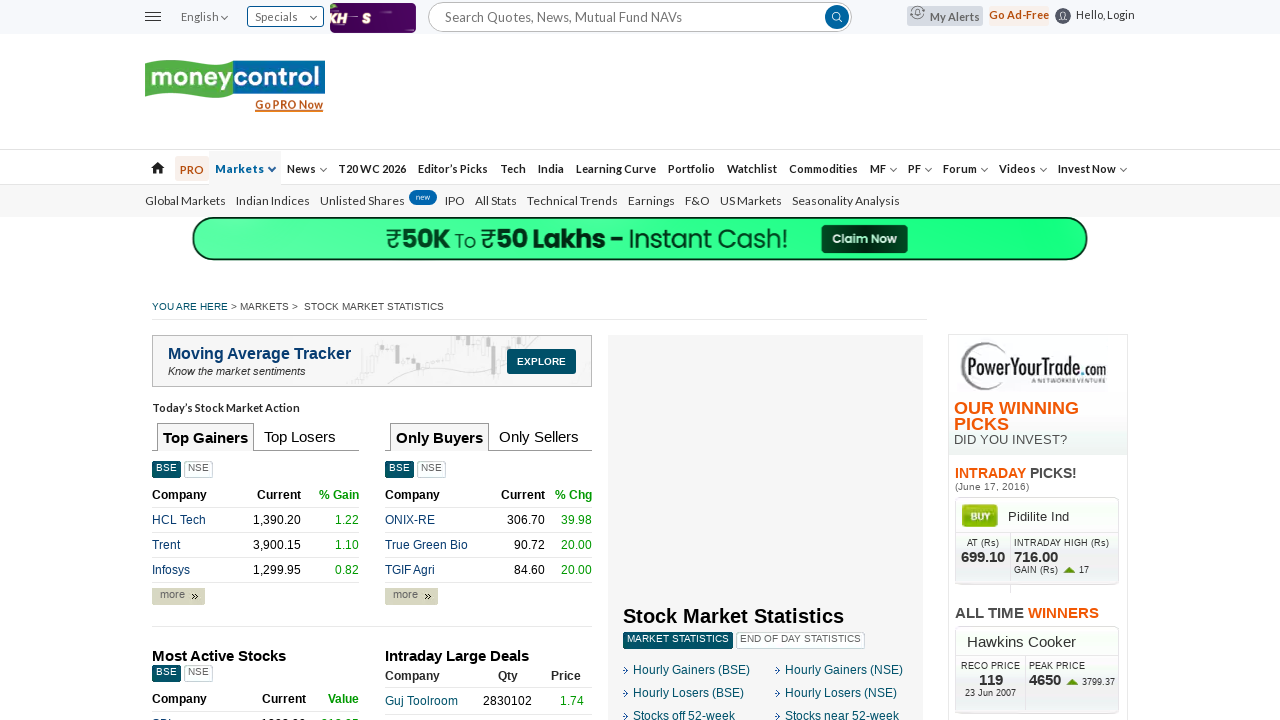

Dynamic table rows for BSE top gainers loaded
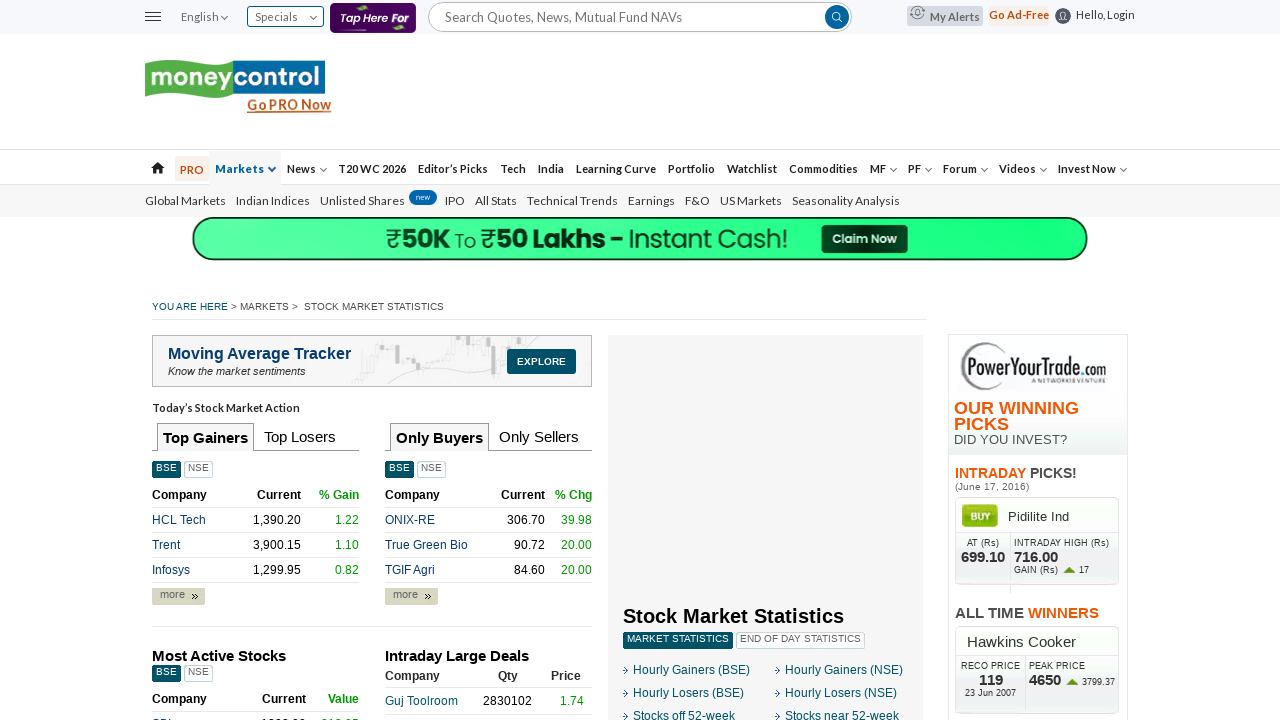

Table columns in first row are present
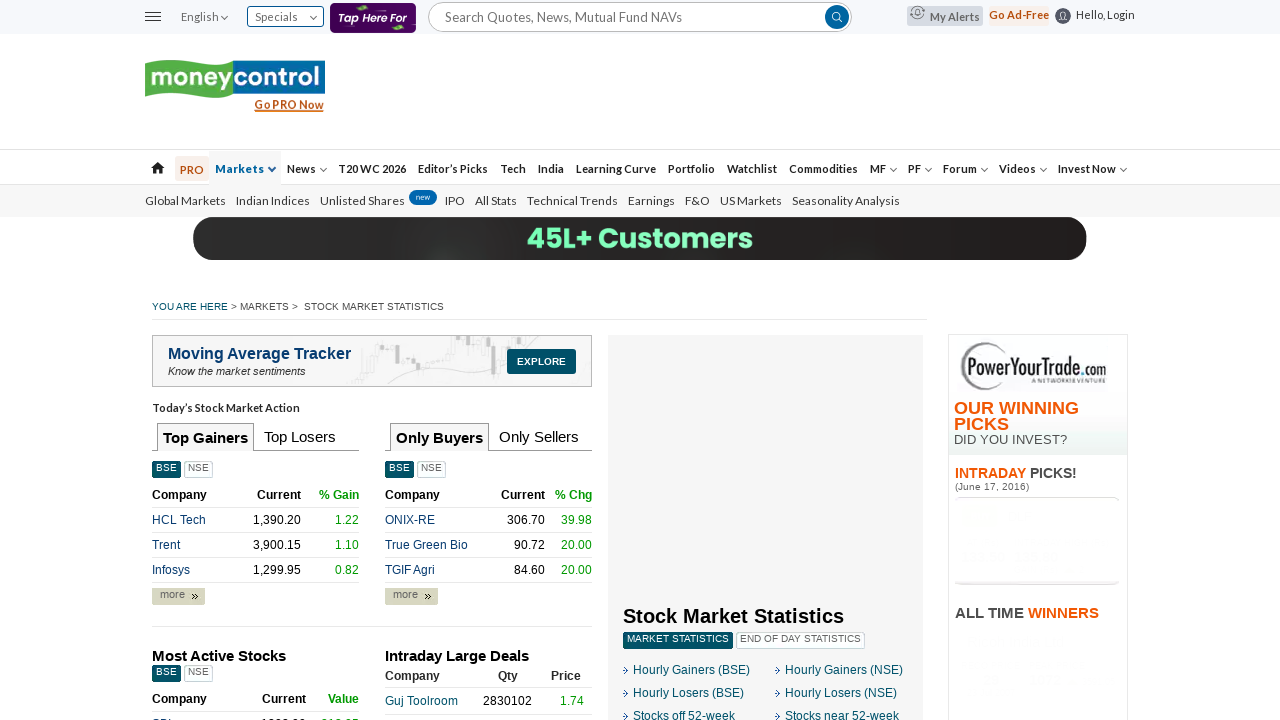

First cell of BSE top gainers table is visible
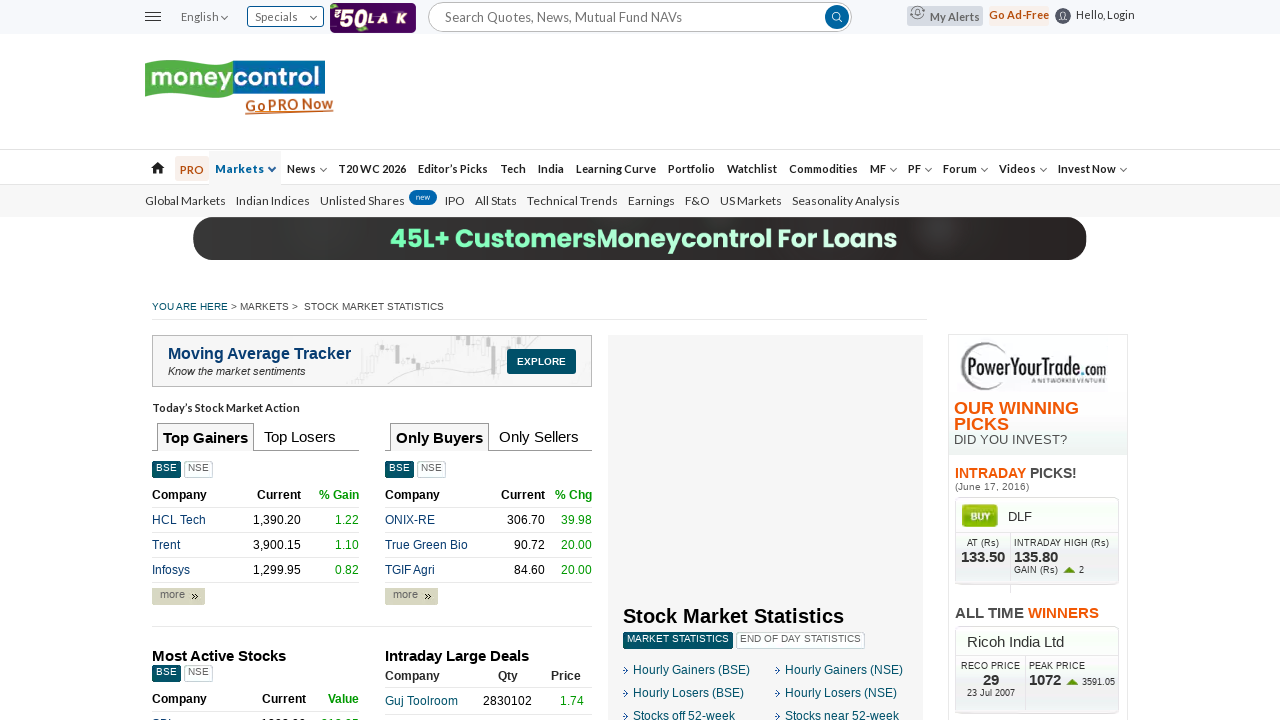

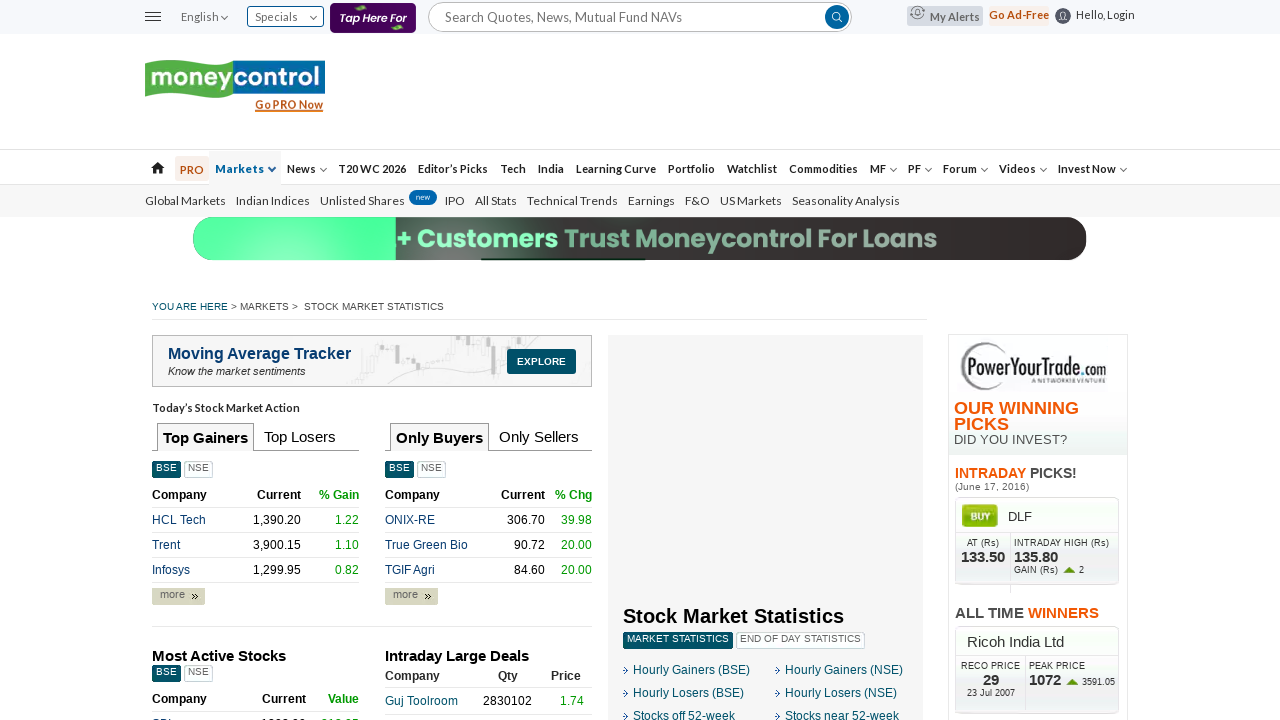